Tests filtering tasks by both Active and Completed status after marking one task complete

Starting URL: https://todomvc.com/examples/typescript-react/#/

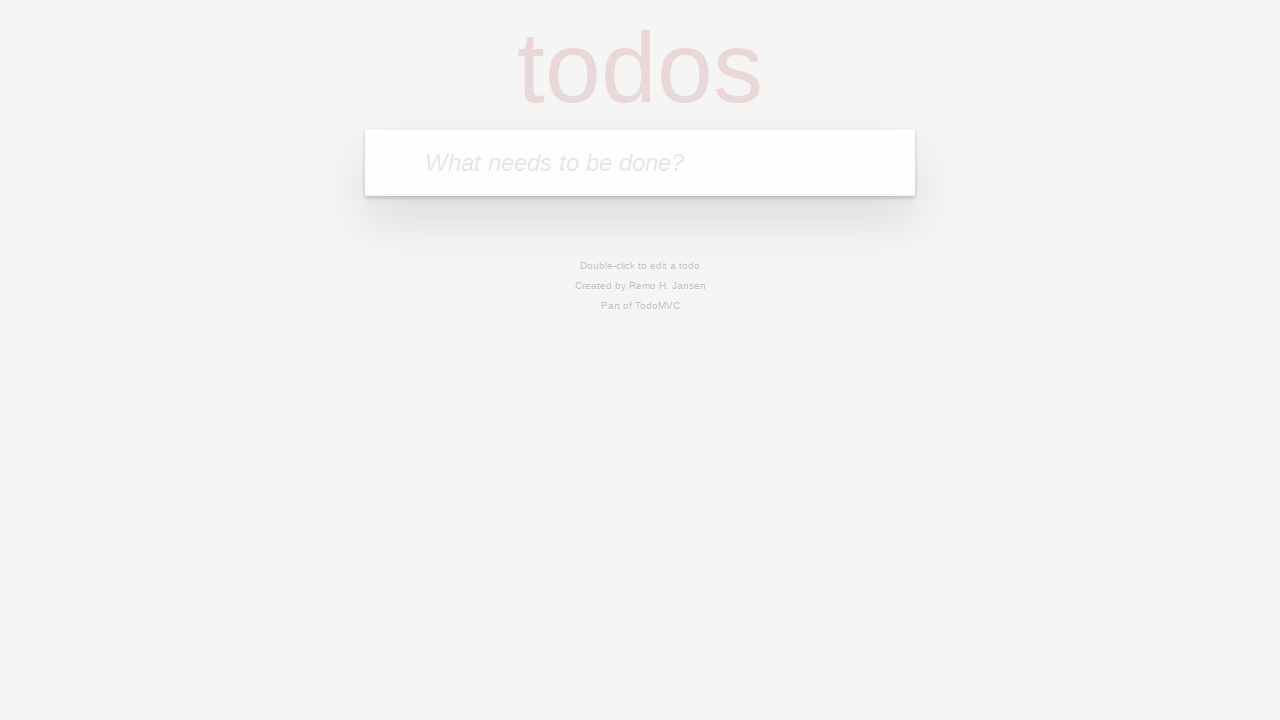

Filled task input with 'Task 1' on input[placeholder='What needs to be done?']
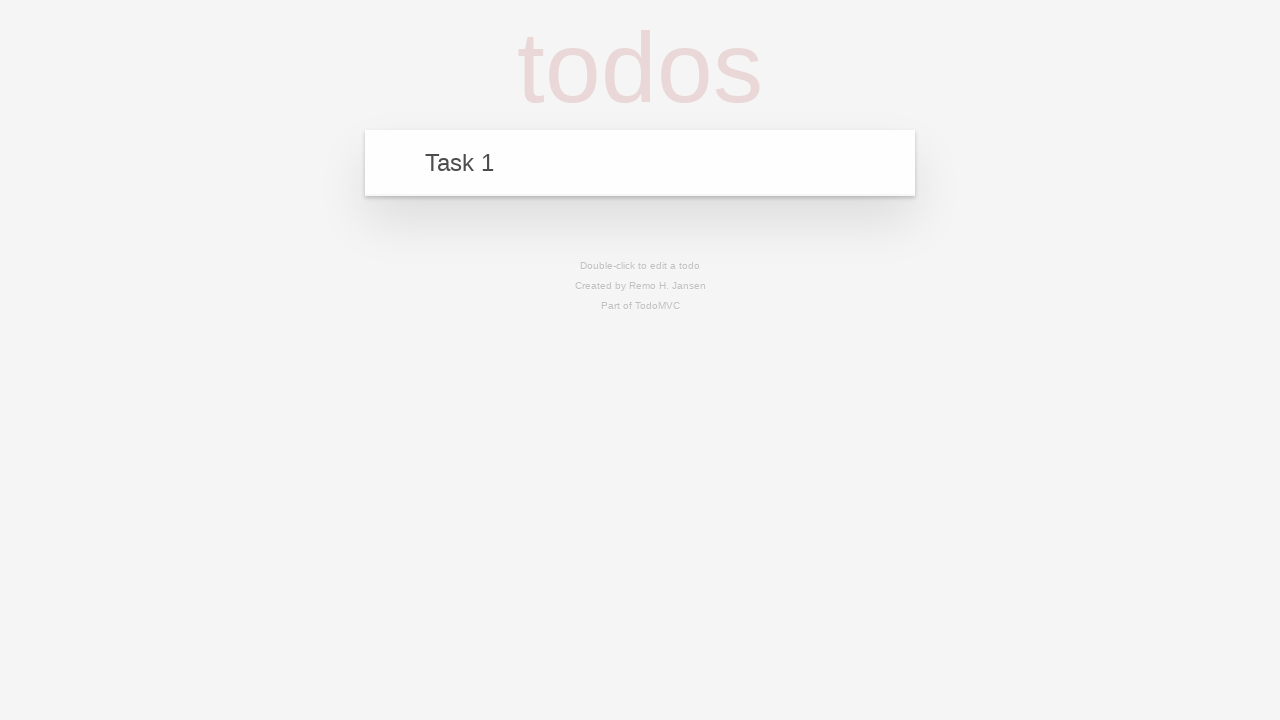

Pressed Enter to add Task 1 on input[placeholder='What needs to be done?']
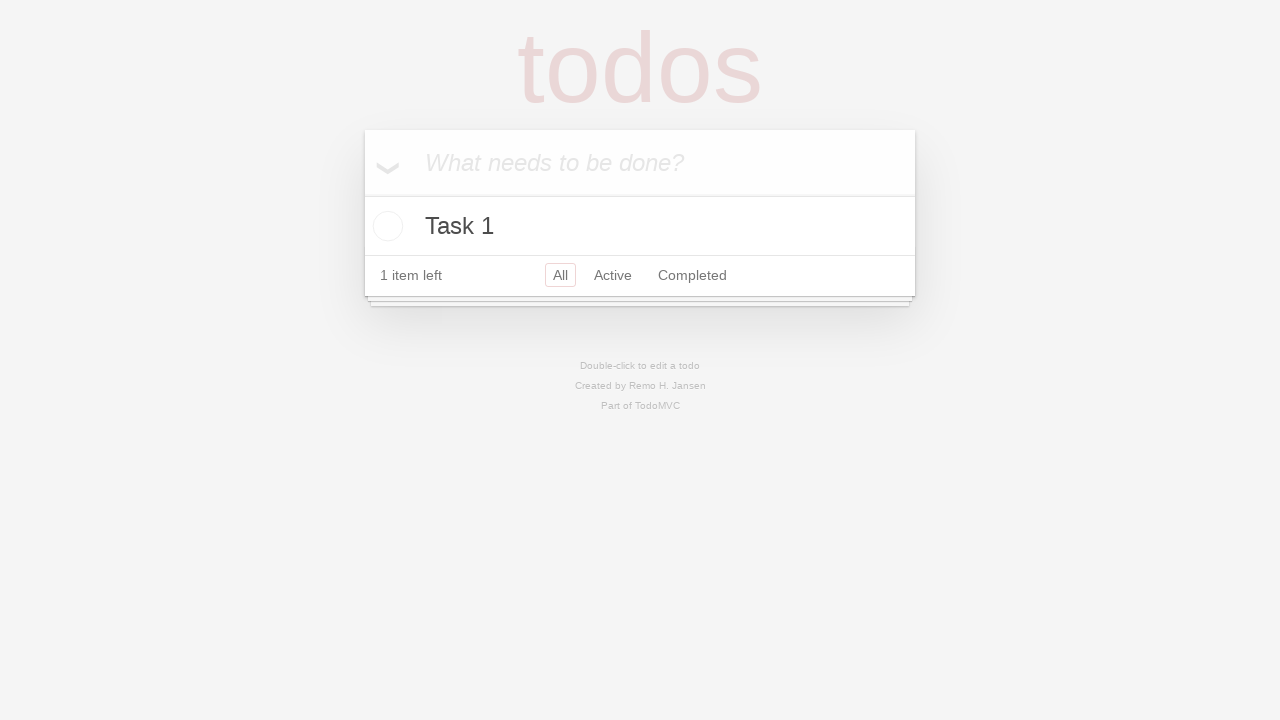

Filled task input with 'Task 2' on input[placeholder='What needs to be done?']
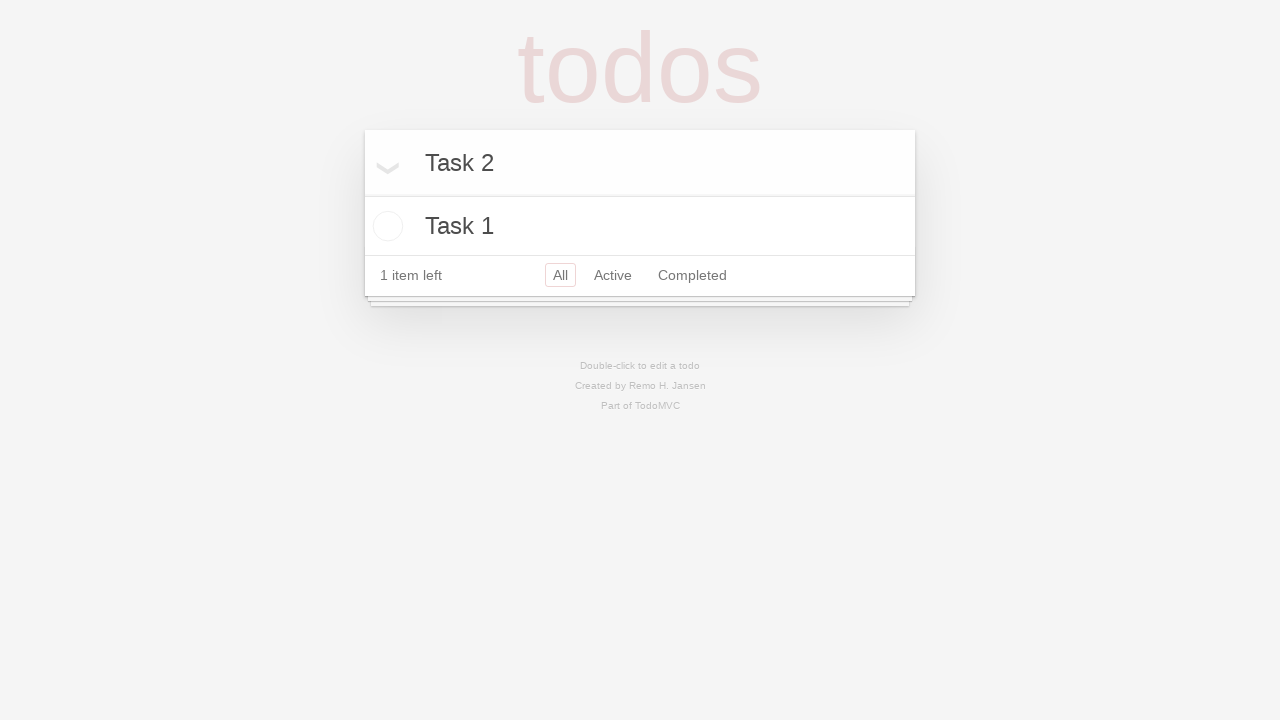

Pressed Enter to add Task 2 on input[placeholder='What needs to be done?']
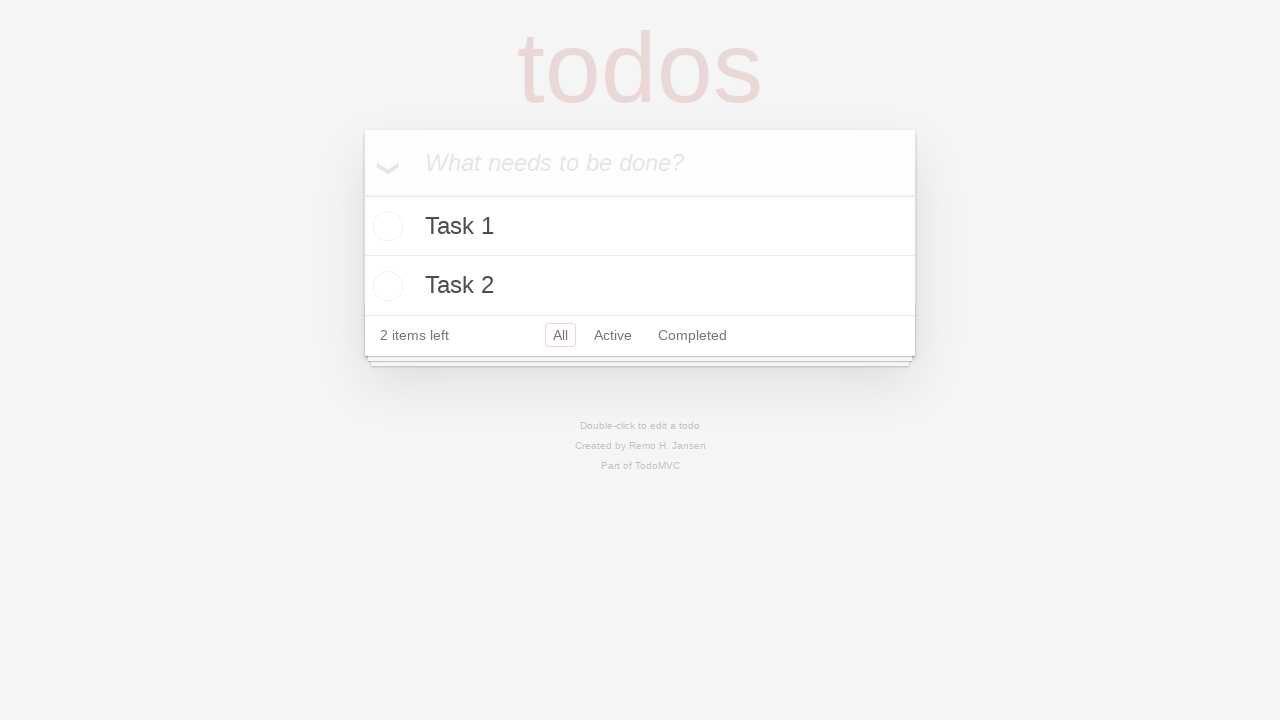

Marked first task as completed by clicking its checkbox at (385, 226) on .toggle >> nth=0
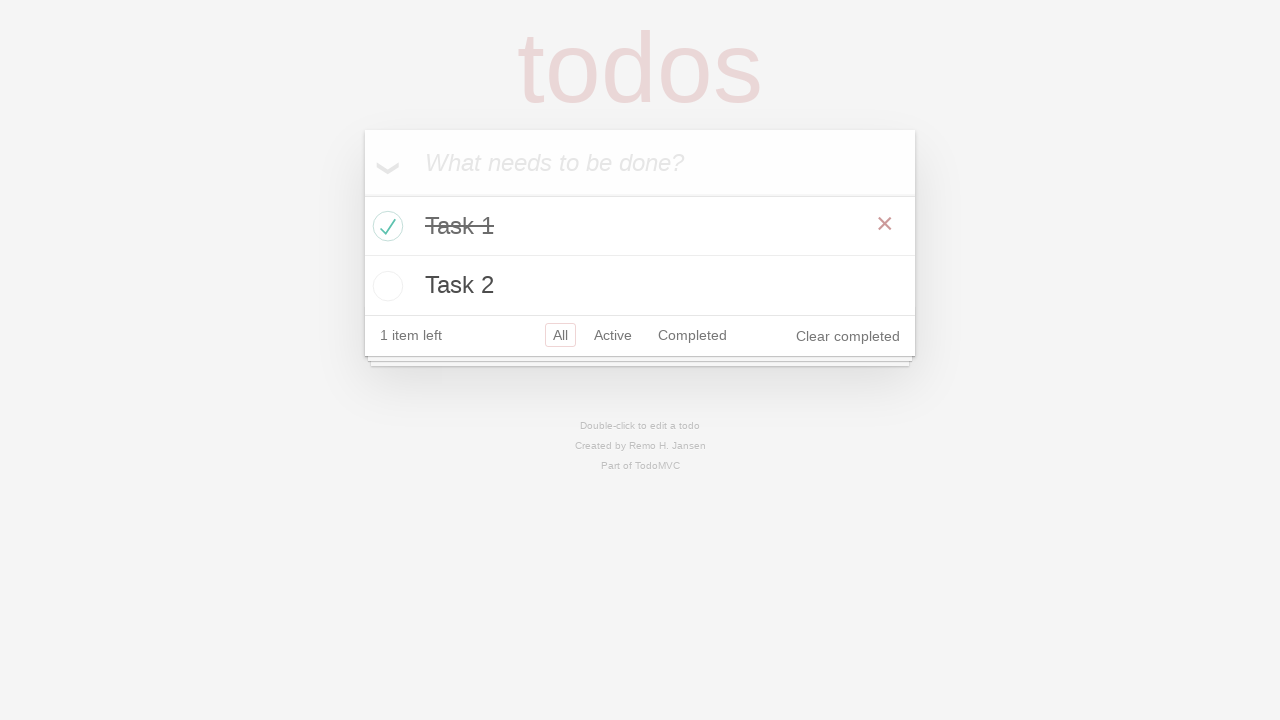

Clicked Active filter to show only active tasks at (613, 335) on text=Active
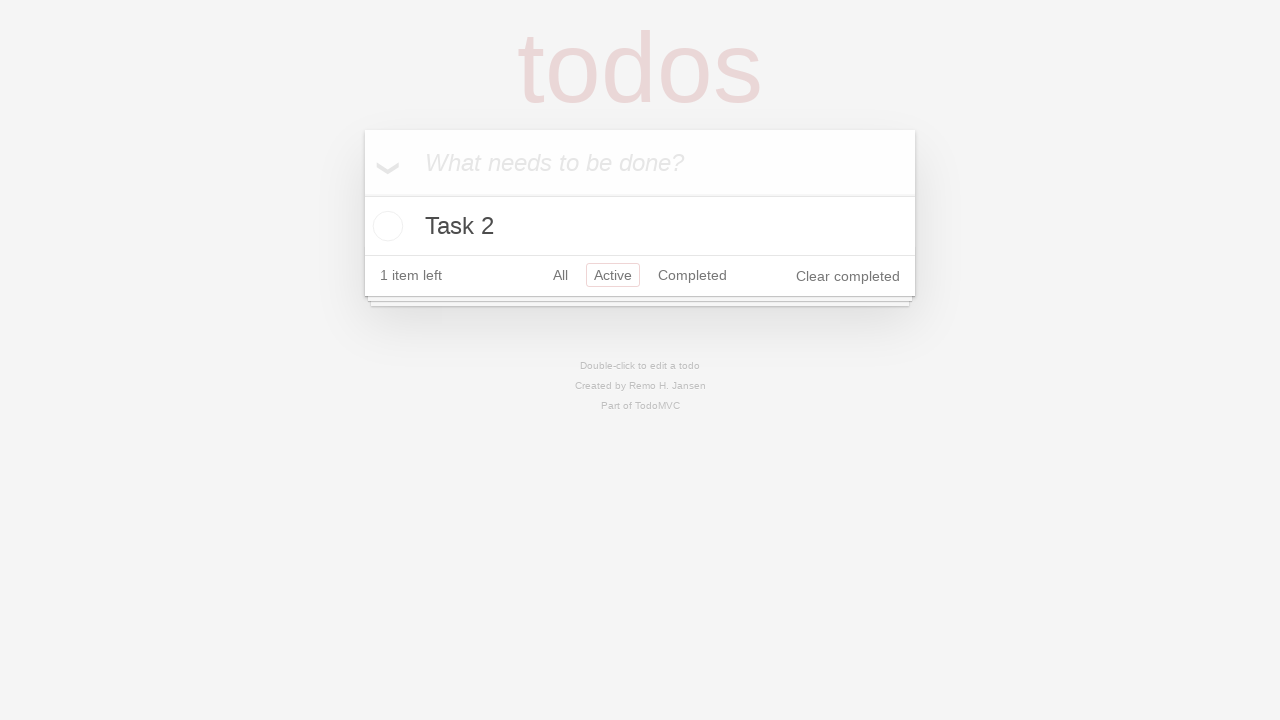

Verified active tasks are displayed (non-completed tasks visible)
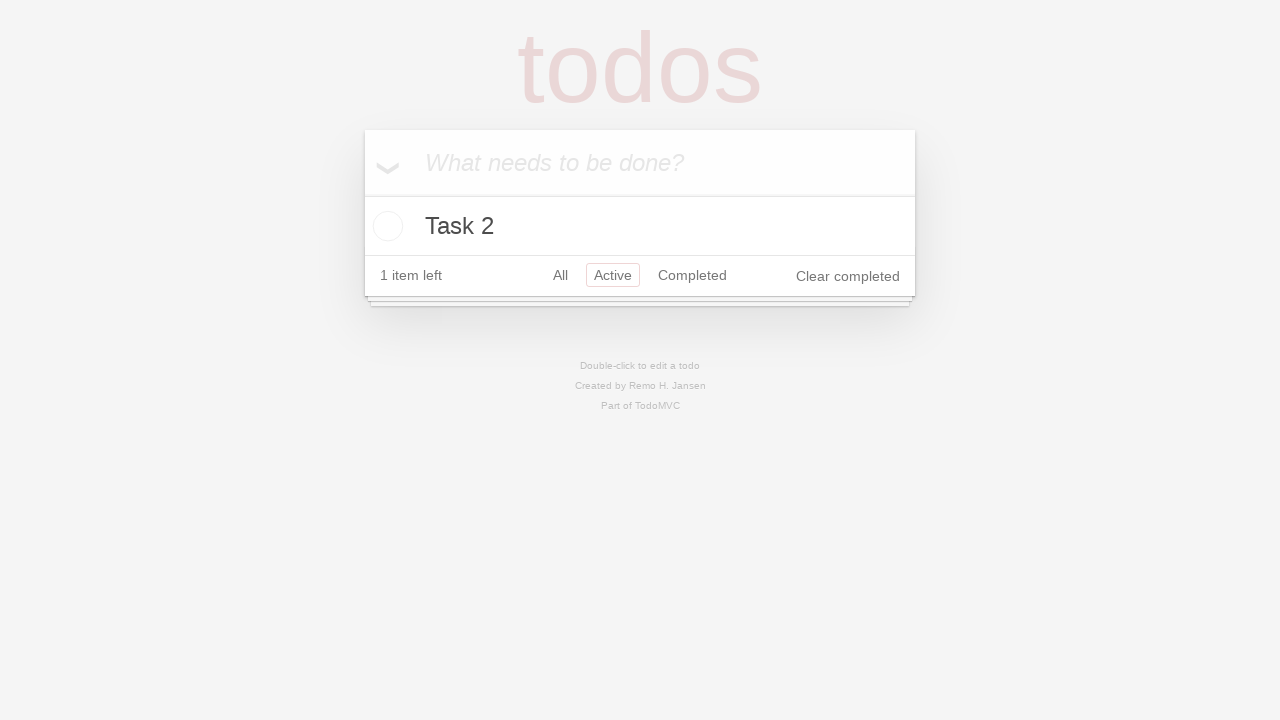

Clicked Completed filter to show only completed tasks at (692, 275) on a:has-text('Completed')
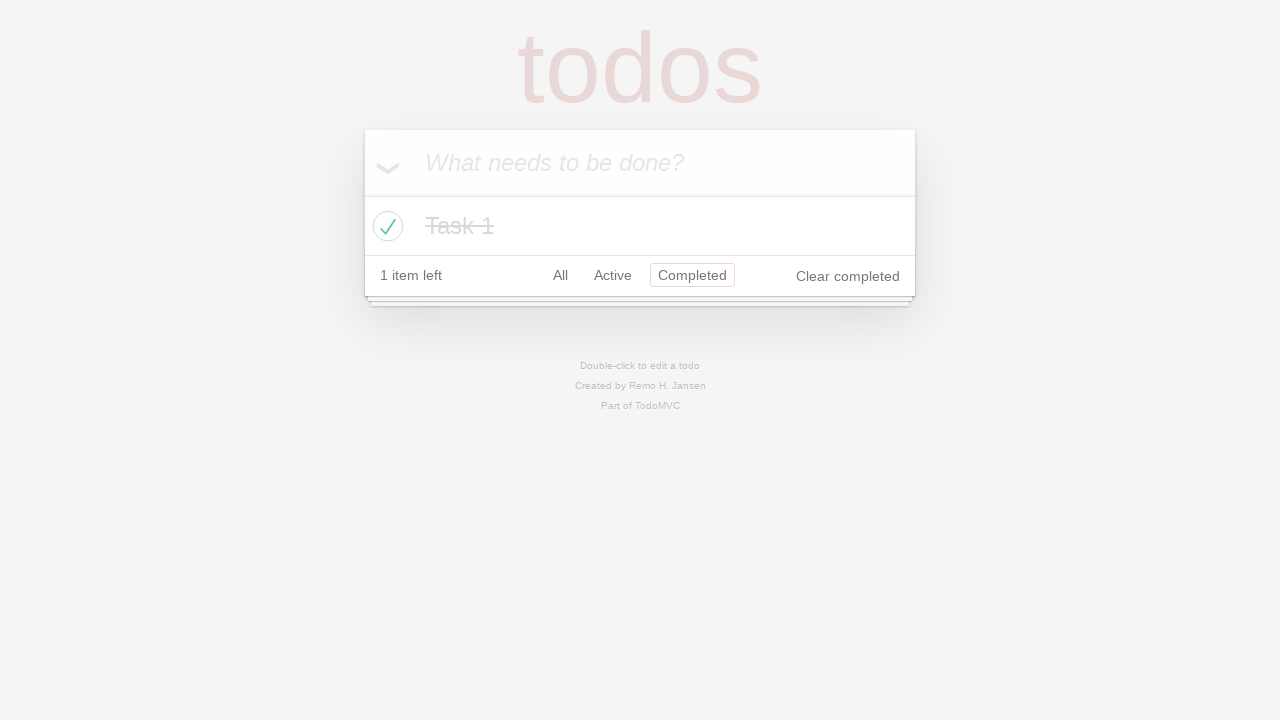

Verified completed tasks are displayed (completed tasks visible)
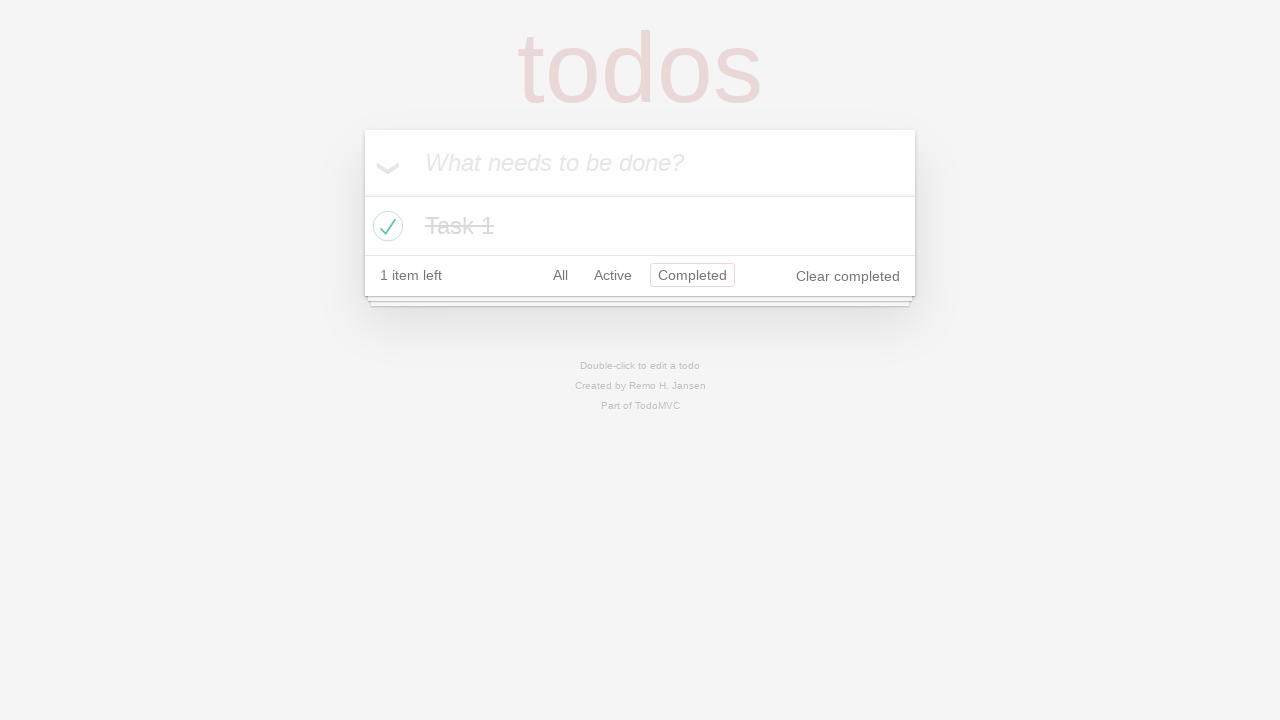

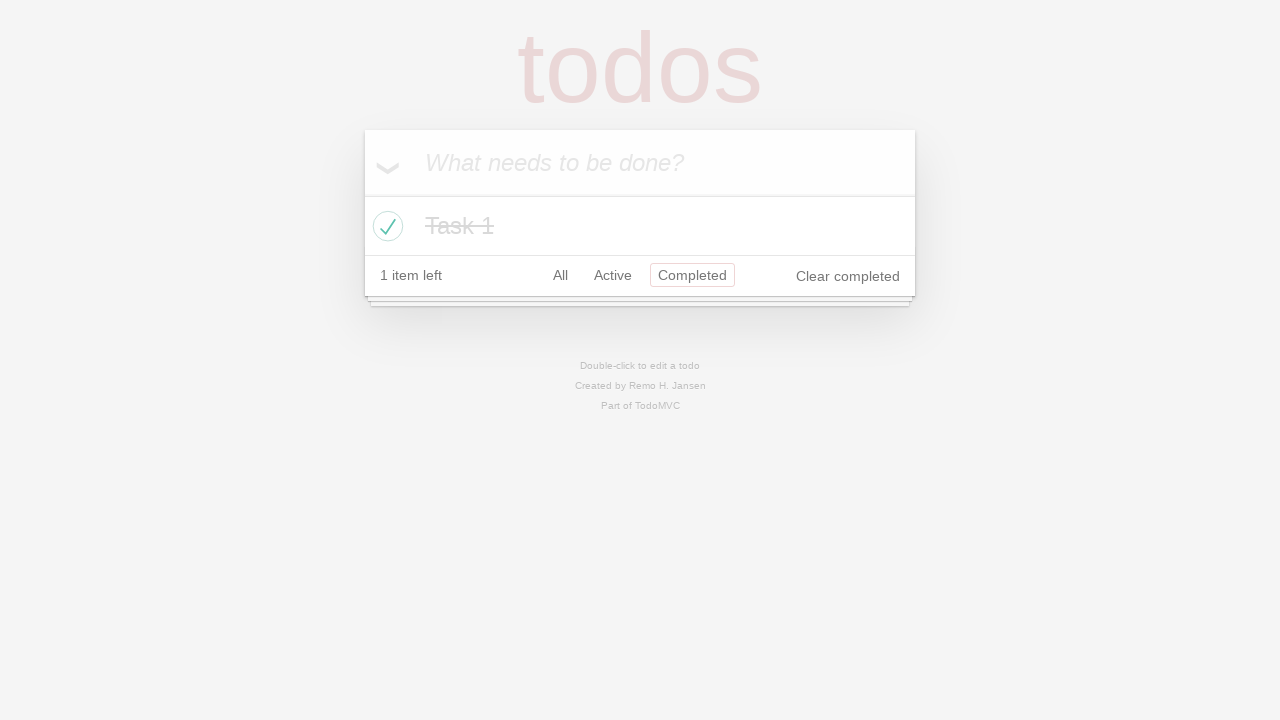